Tests clicking a button with a specific class attribute on the UI Testing Playground and handling the resulting alert dialog

Starting URL: http://uitestingplayground.com/classattr

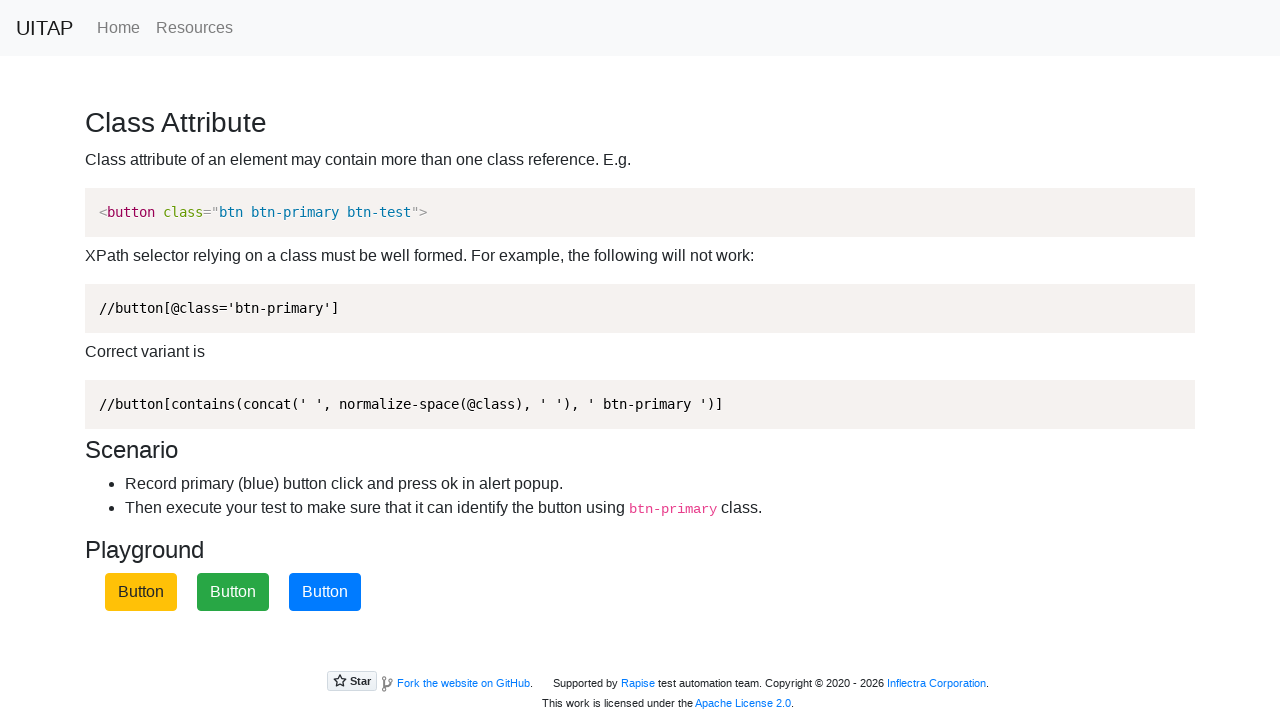

Clicked button with btn-primary class attribute at (325, 592) on button.btn-primary
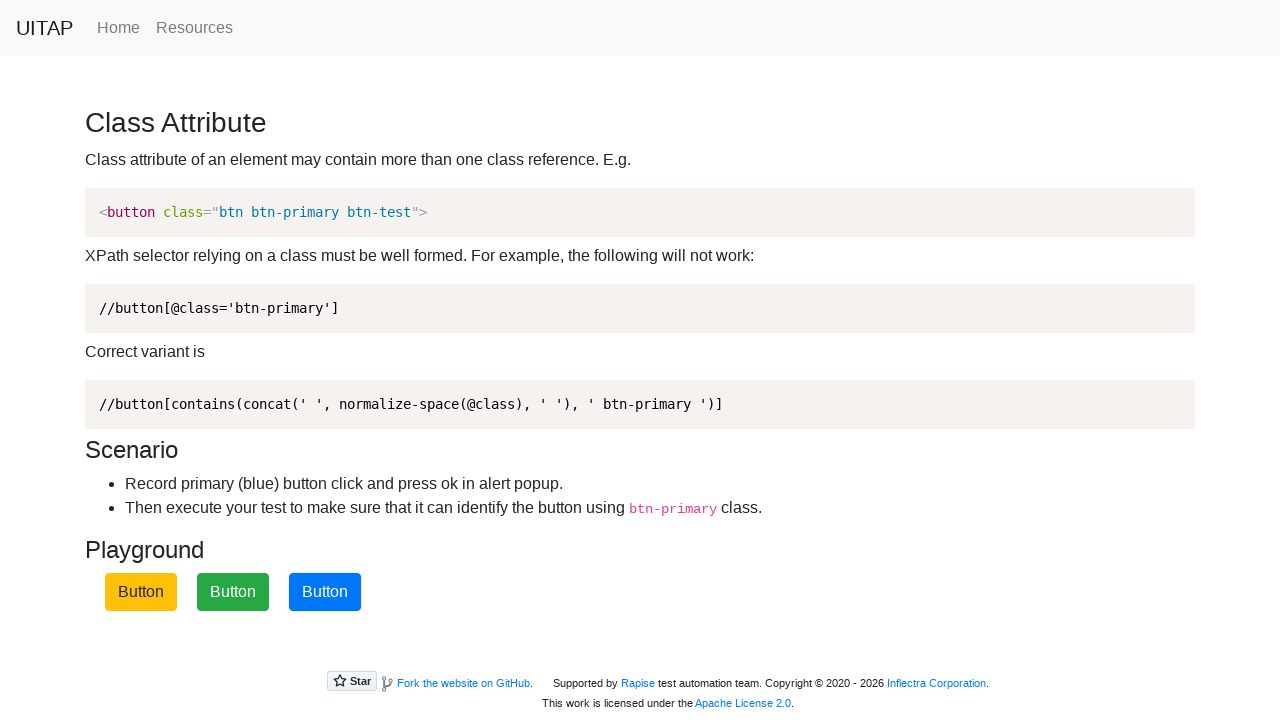

Set up dialog handler to accept alerts
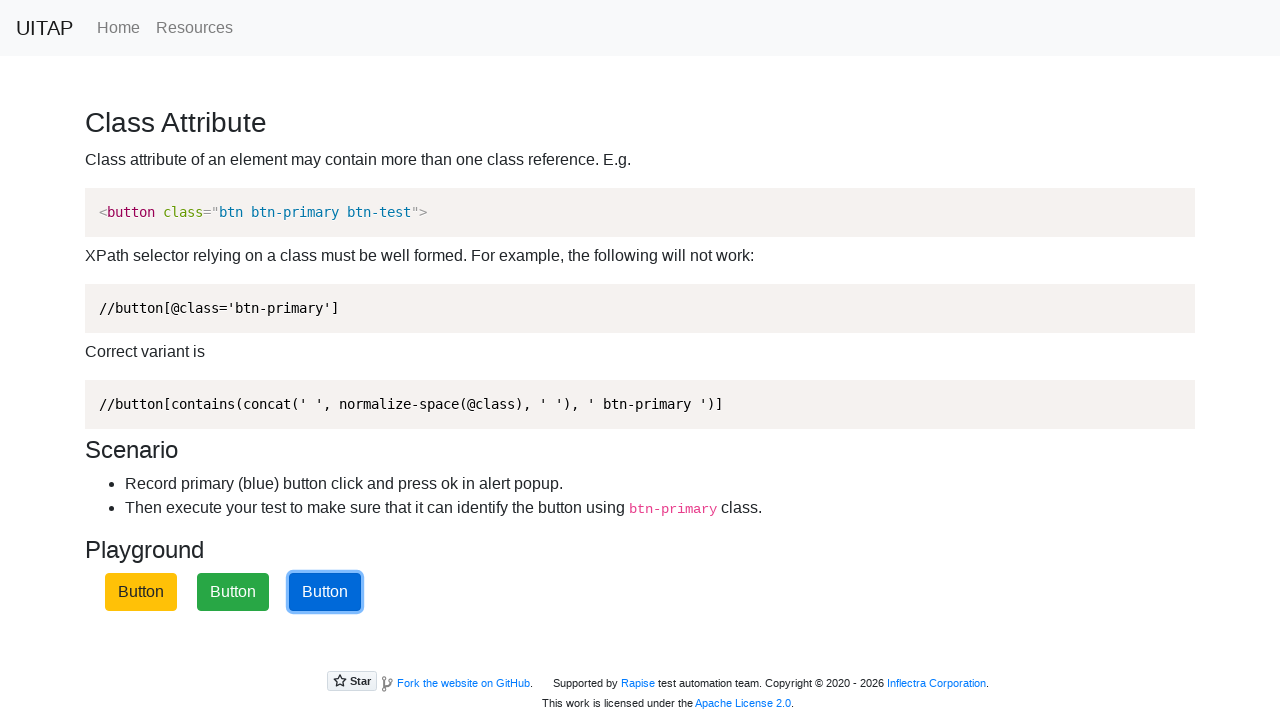

Set up one-time dialog handler
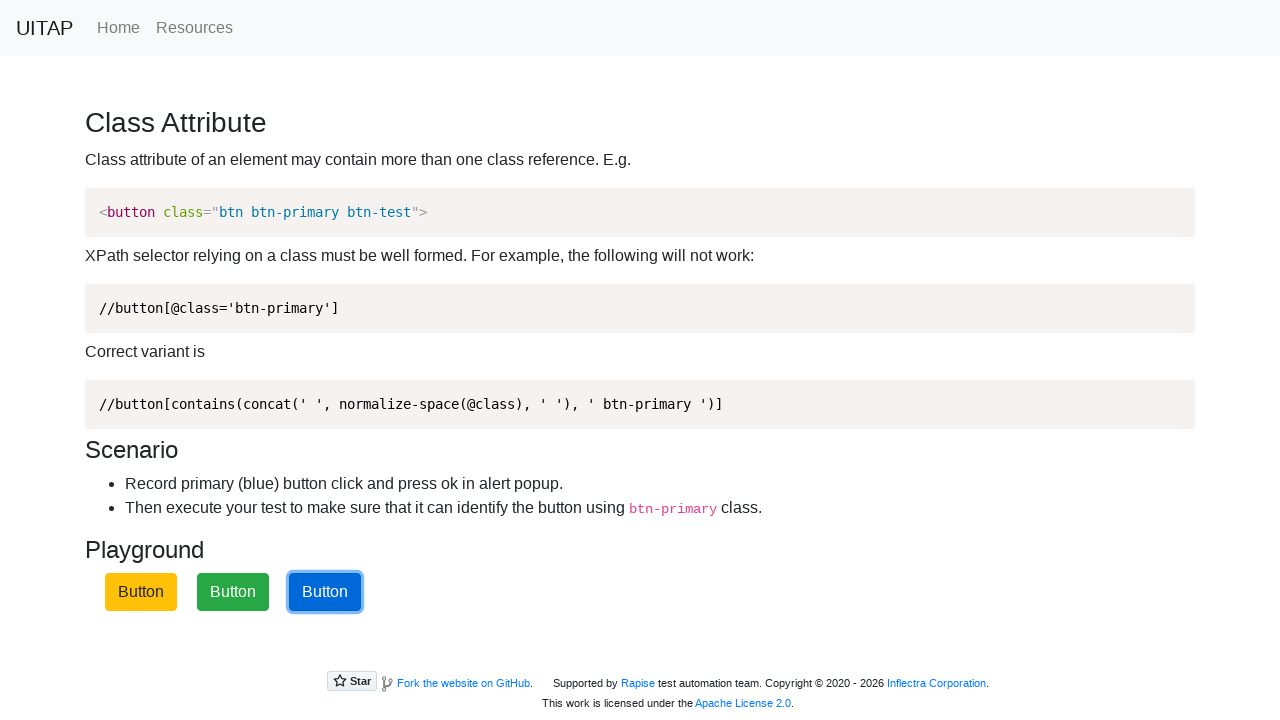

Clicked button with btn-primary class attribute and alert was accepted at (325, 592) on button.btn-primary
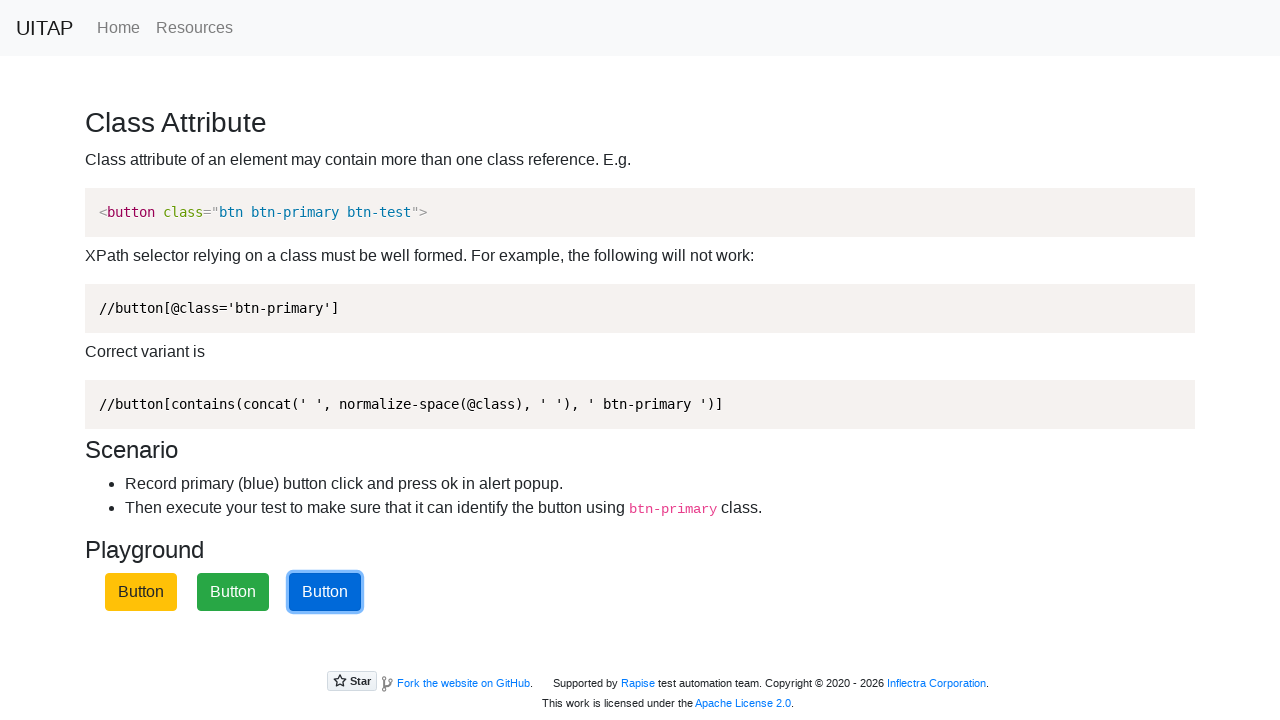

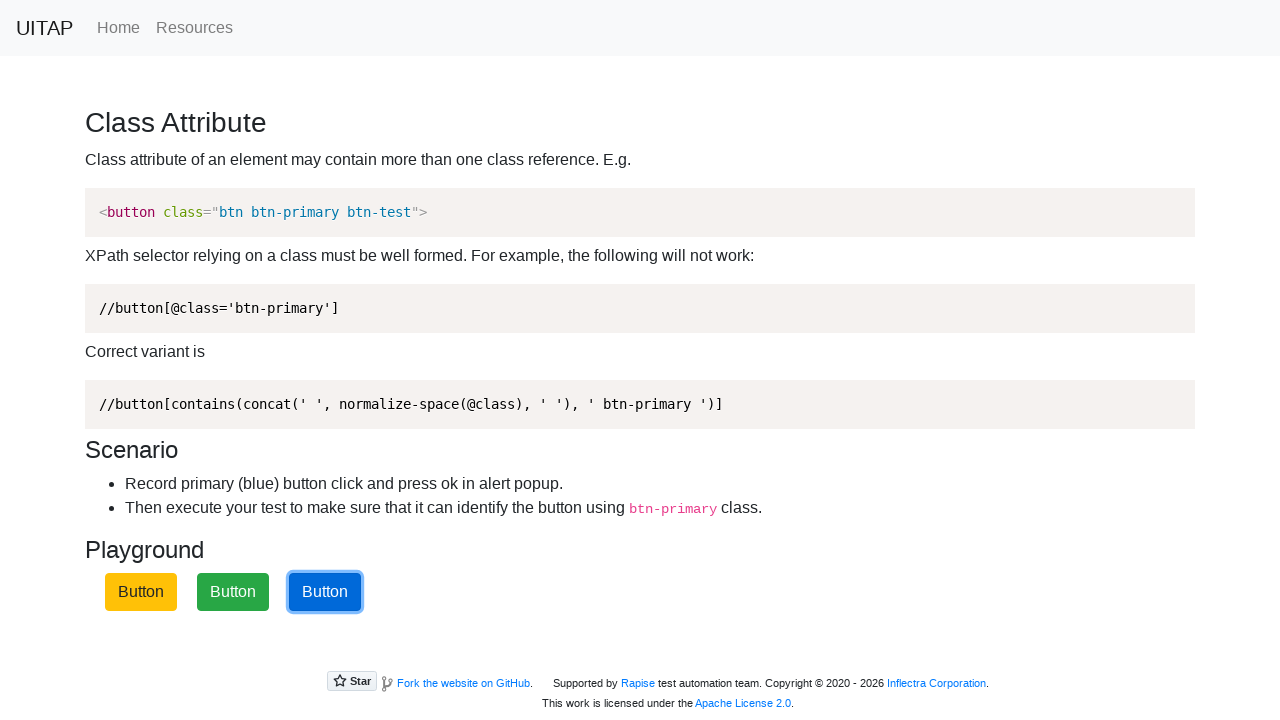